Tests JavaScript confirm dialog by triggering it, verifying its text, and dismissing it

Starting URL: https://the-internet.herokuapp.com/javascript_alerts

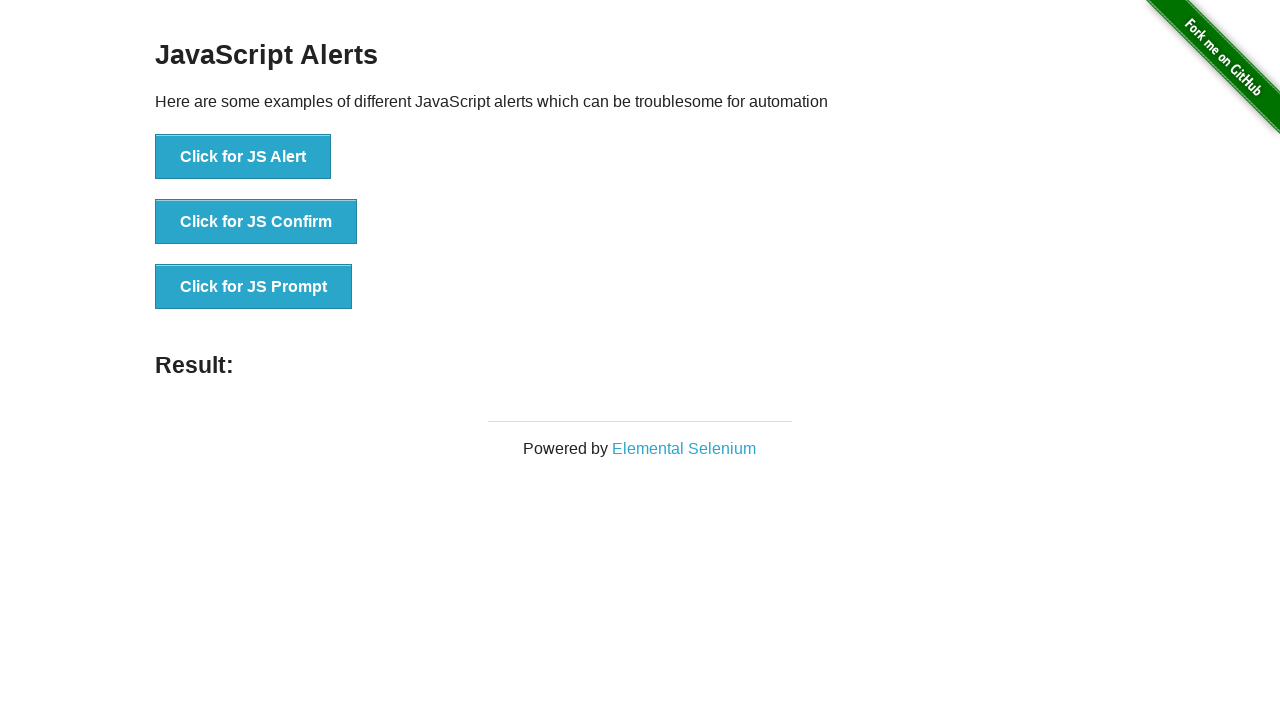

Clicked button to trigger JS Confirm dialog at (256, 222) on button[onclick='jsConfirm()']
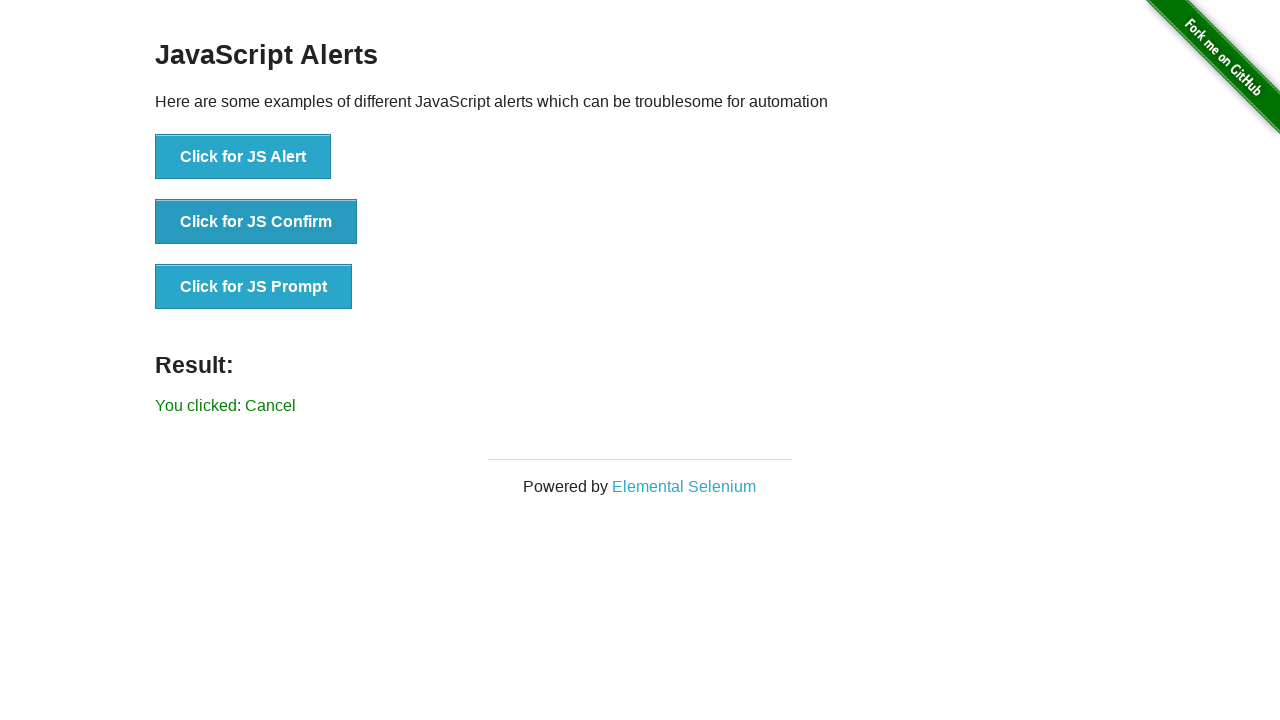

Set up dialog handler to dismiss confirm dialog
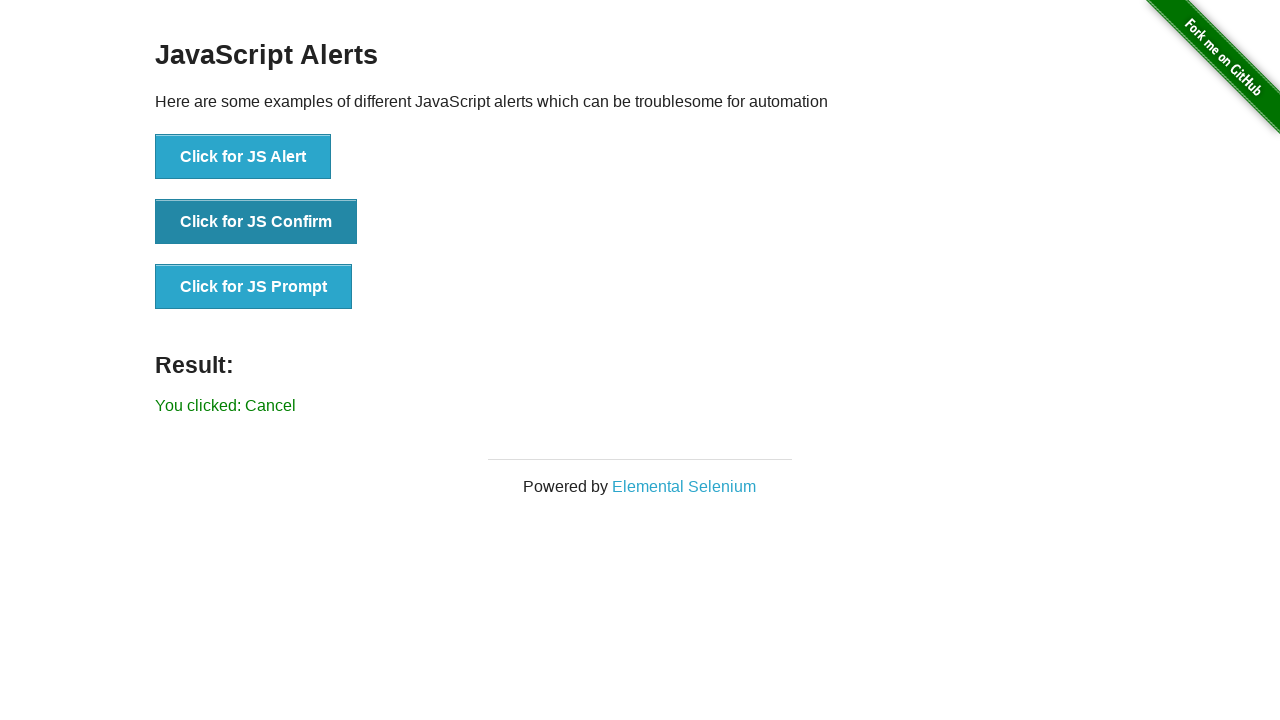

Verified 'You clicked: Cancel' text appeared on page after dismissing confirm dialog
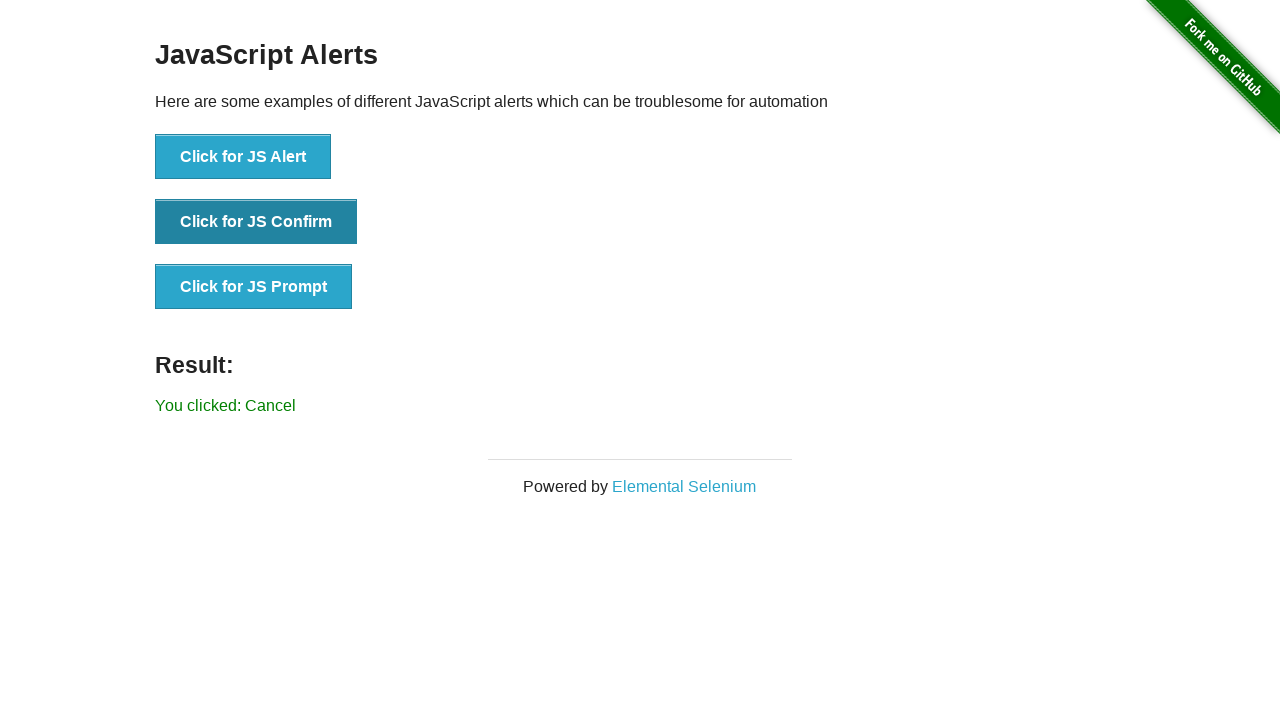

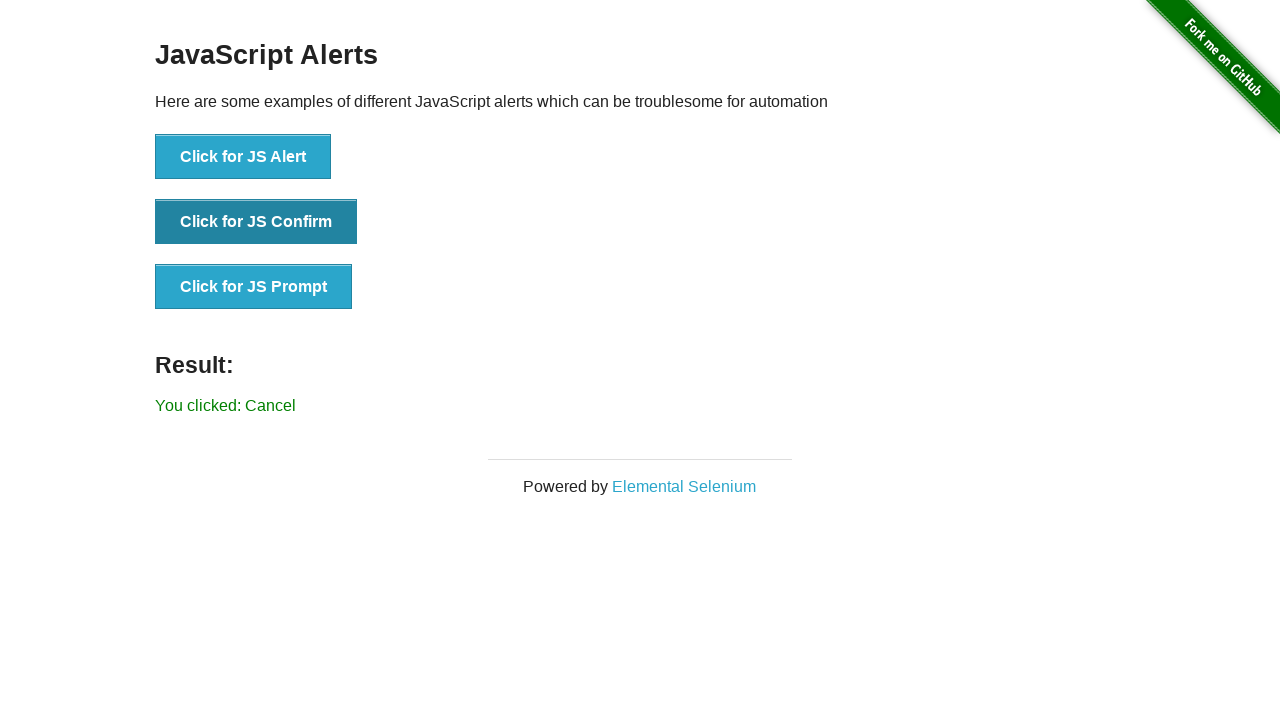